Tests adding and removing an element on the Herokuapp demo page

Starting URL: https://the-internet.herokuapp.com/

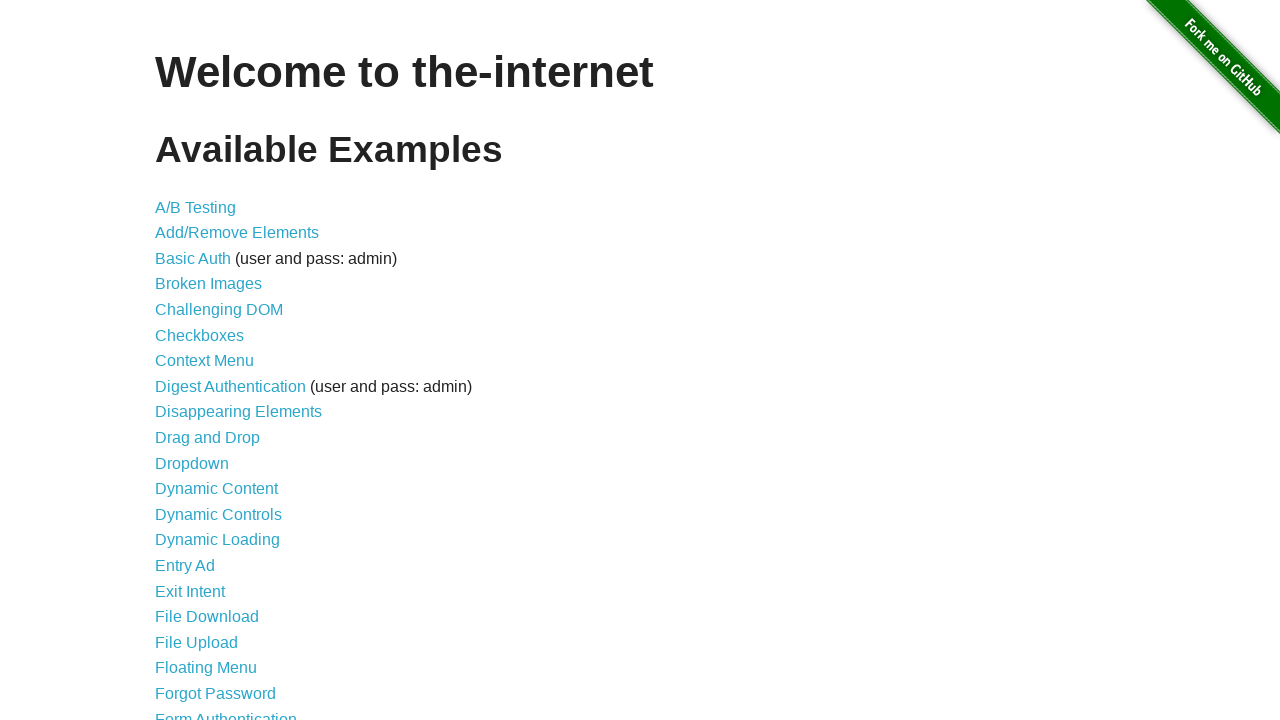

Clicked on add/remove elements link at (237, 233) on a[href='/add_remove_elements/']
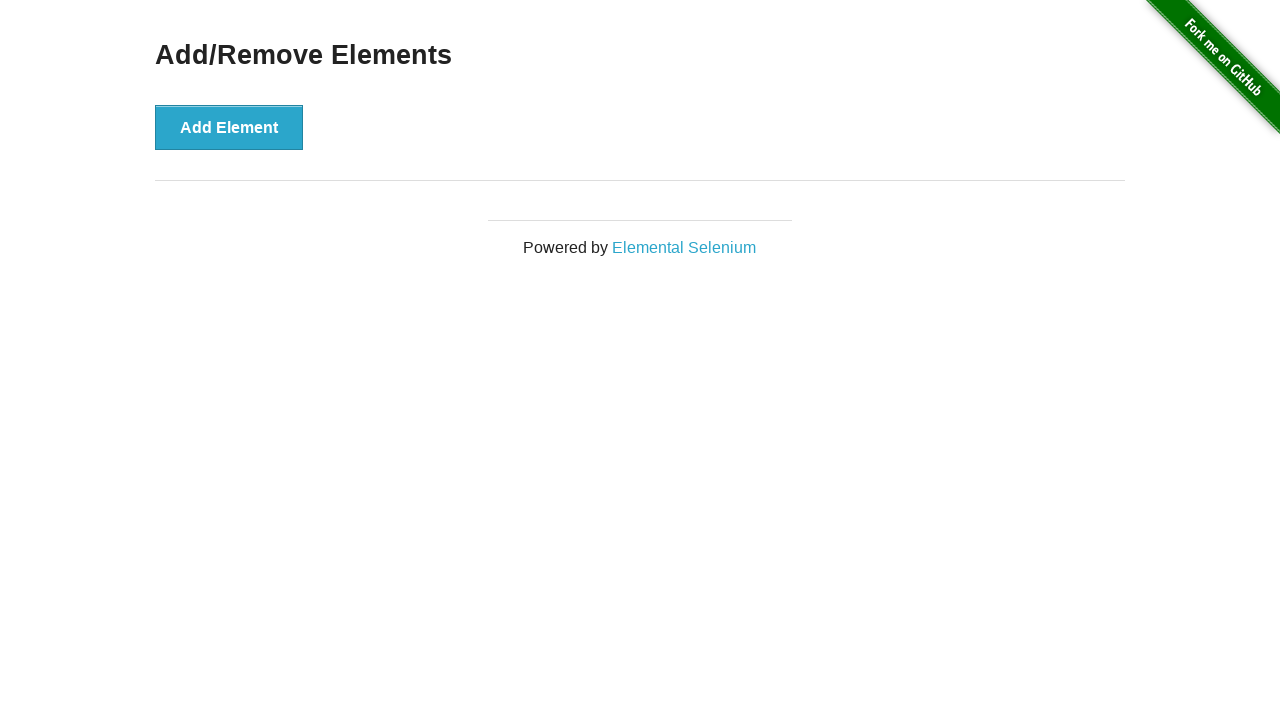

Clicked Add Element button at (229, 127) on button[onclick='addElement()']
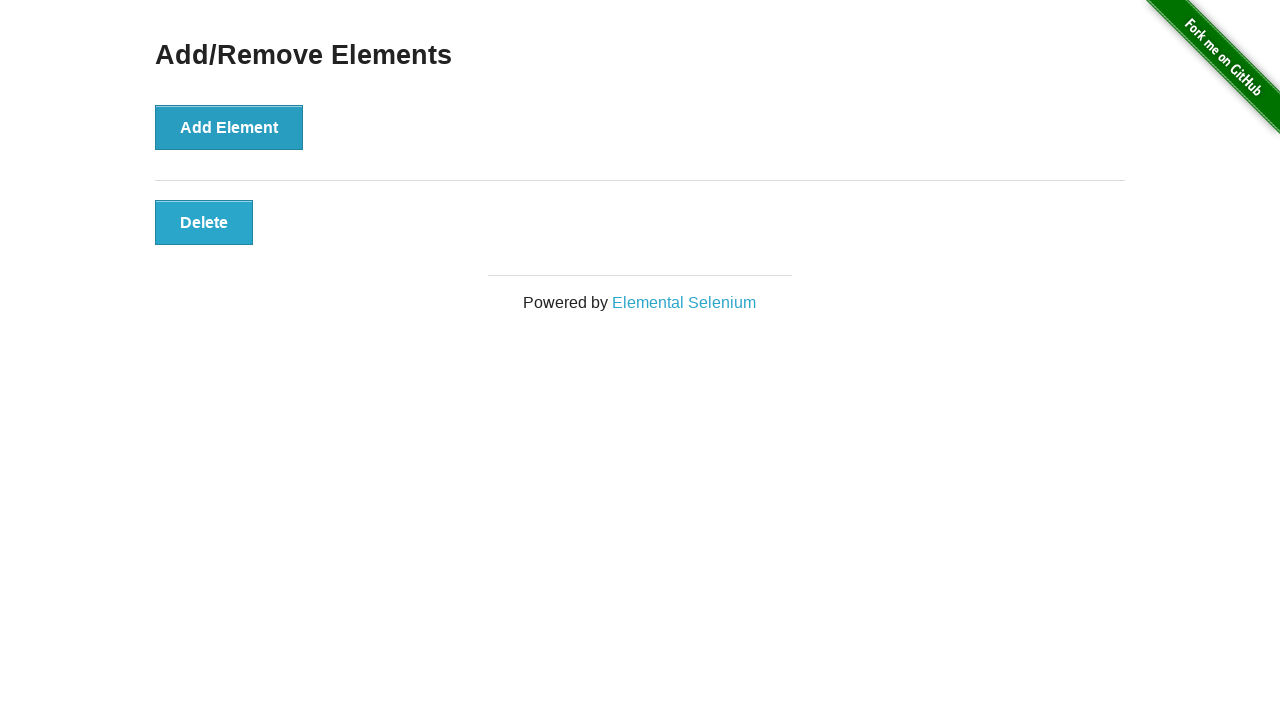

New element appeared on page
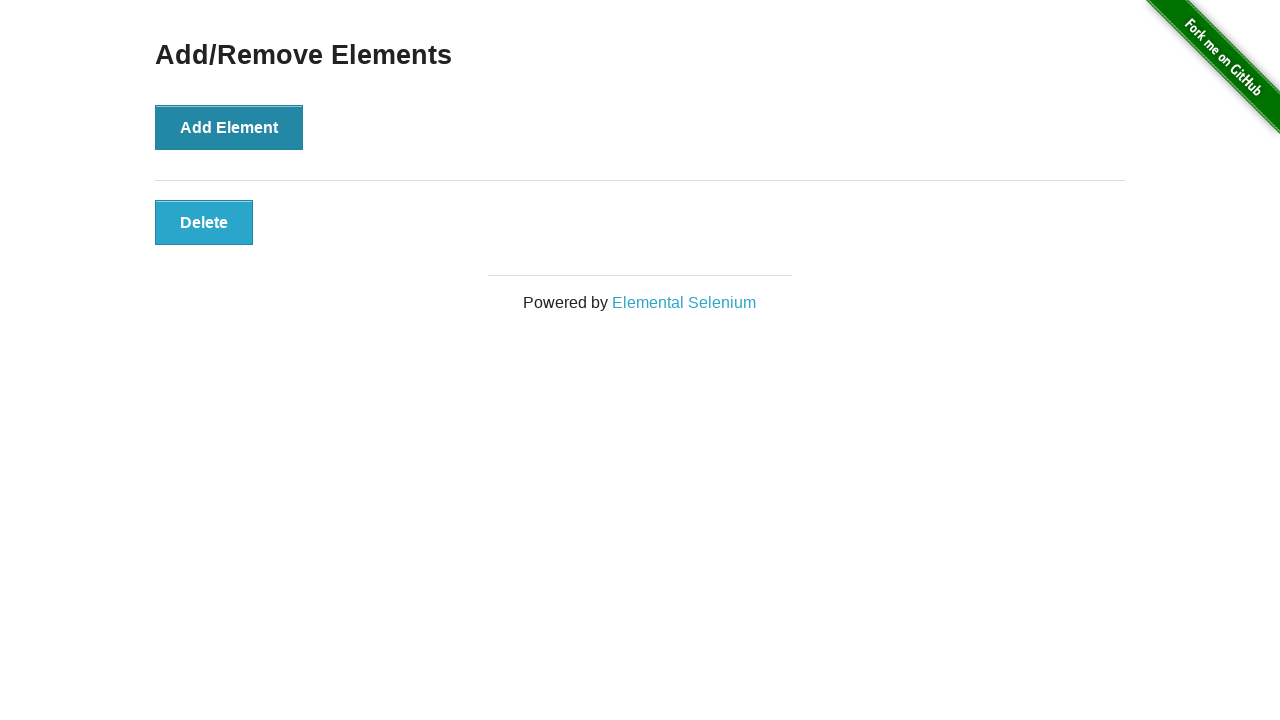

Clicked Delete button to remove element at (204, 222) on button.added-manually
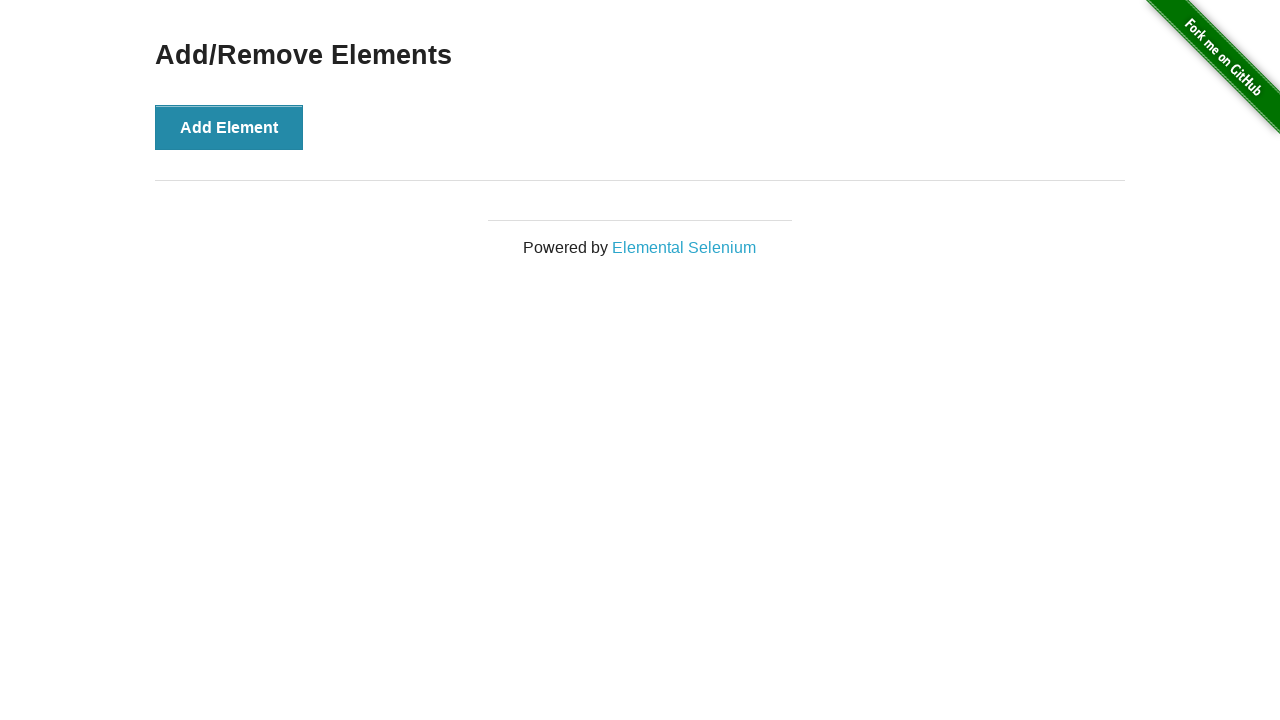

Waited for element removal to complete
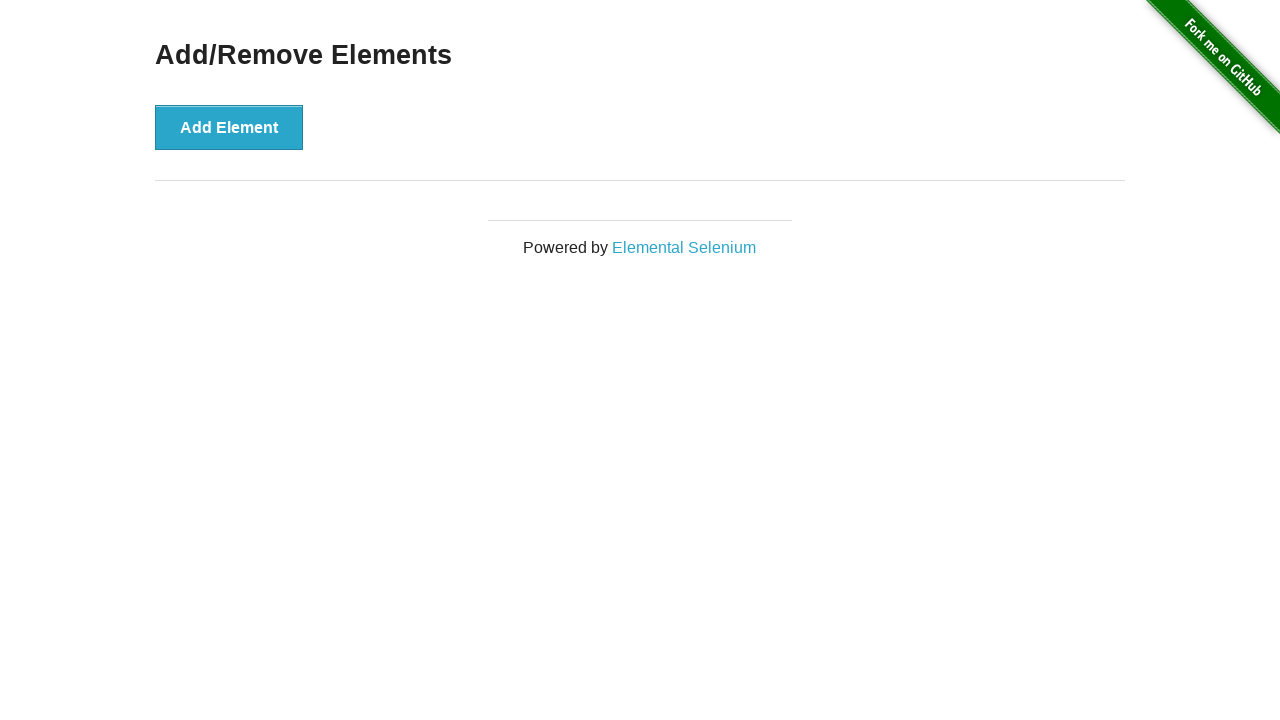

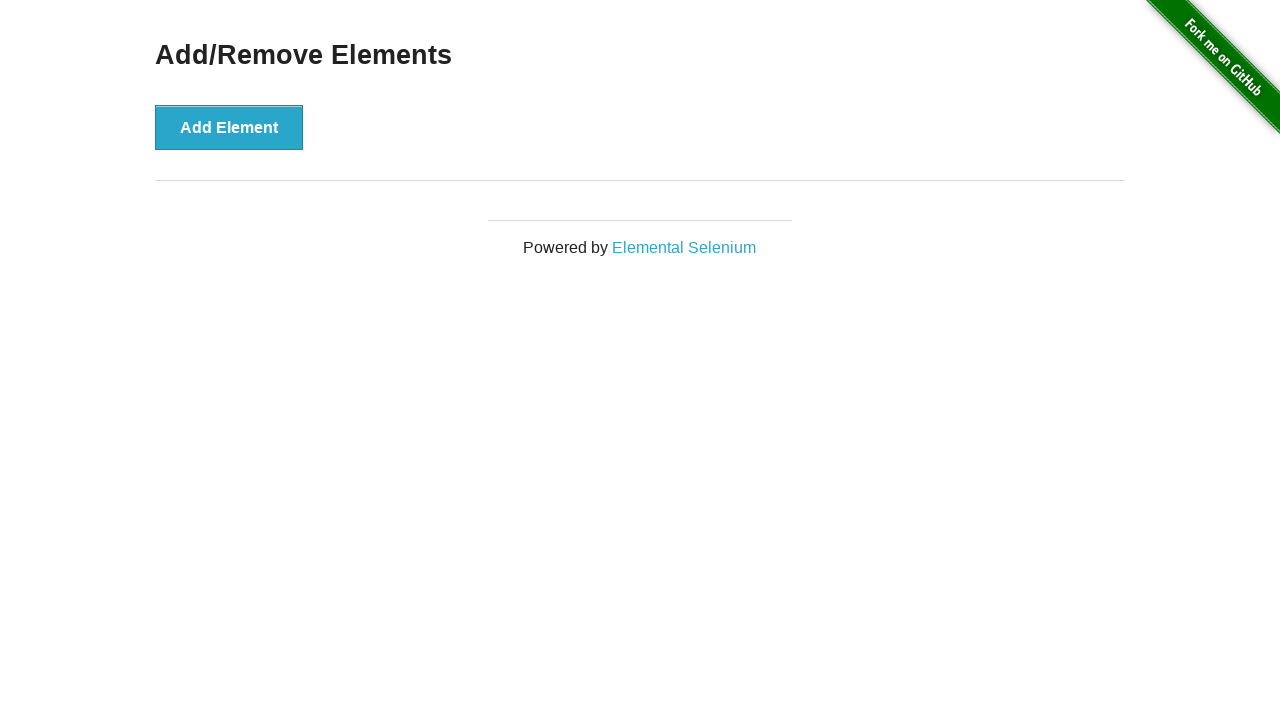